Tests tooltip functionality by hovering over a button element to trigger the tooltip display

Starting URL: https://demoqa.com/tool-tips/

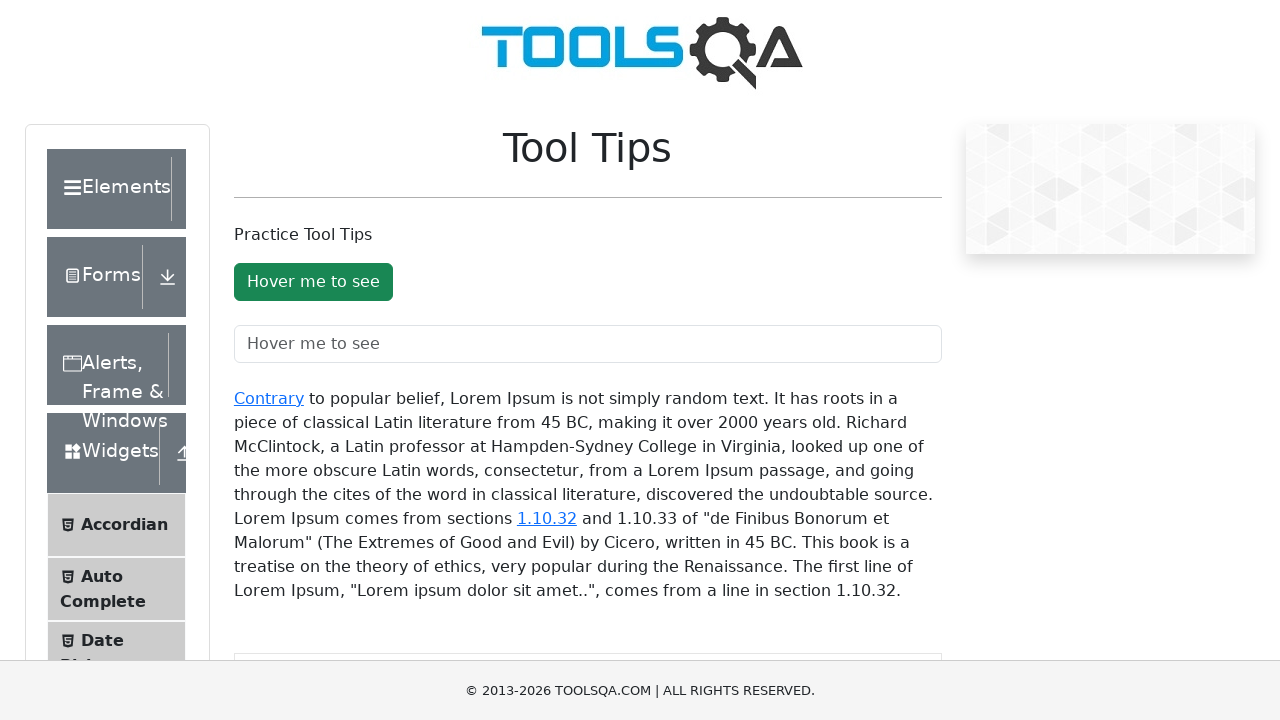

Hovered over tooltip button to trigger tooltip display at (313, 282) on #toolTipButton
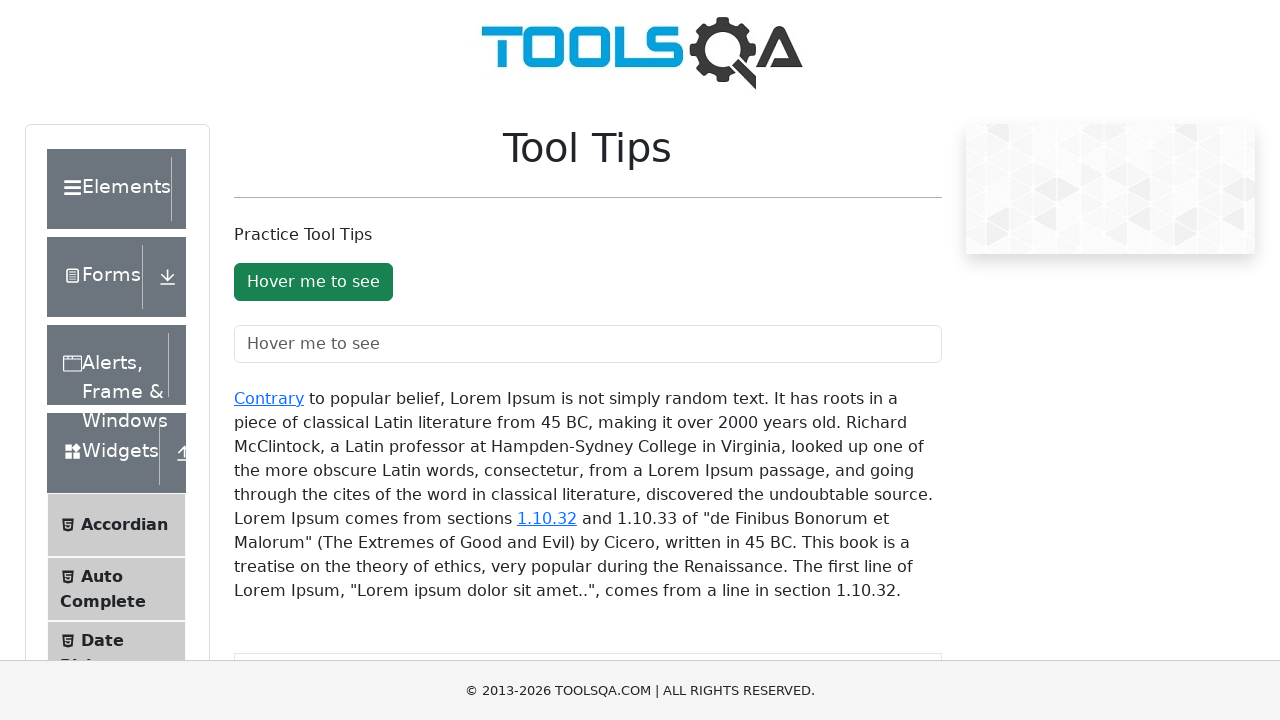

Tooltip appeared and became visible
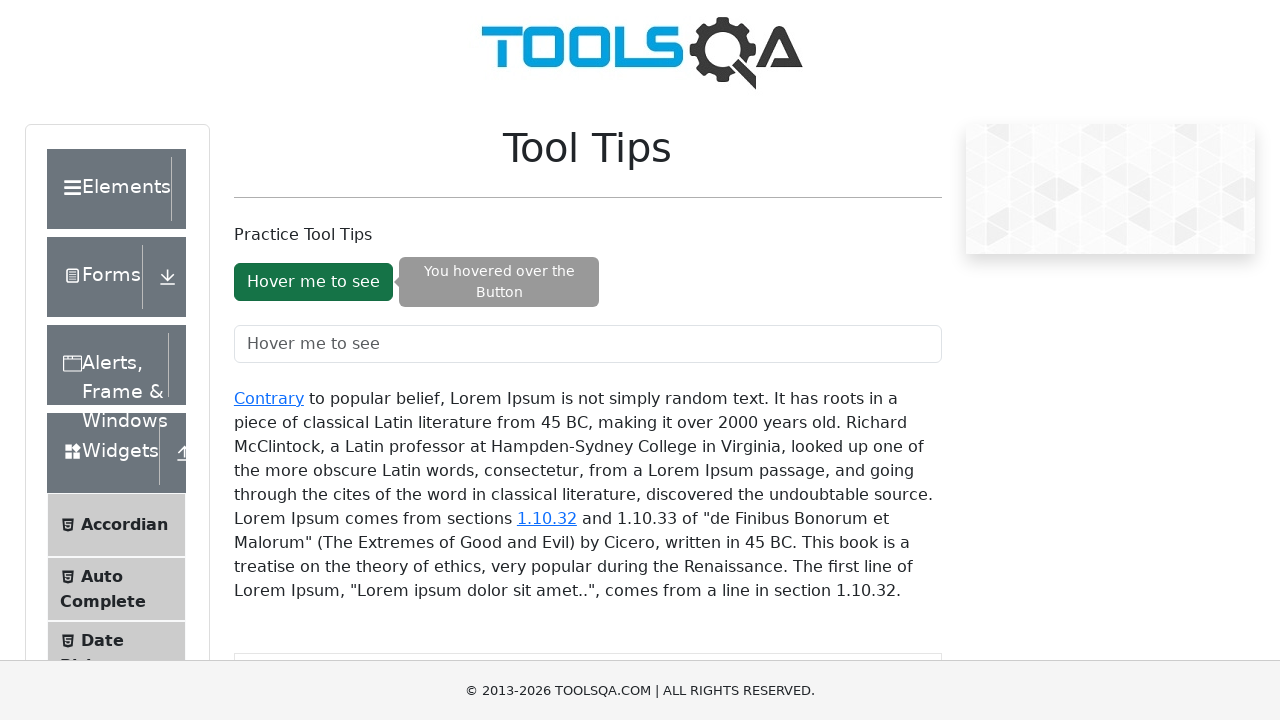

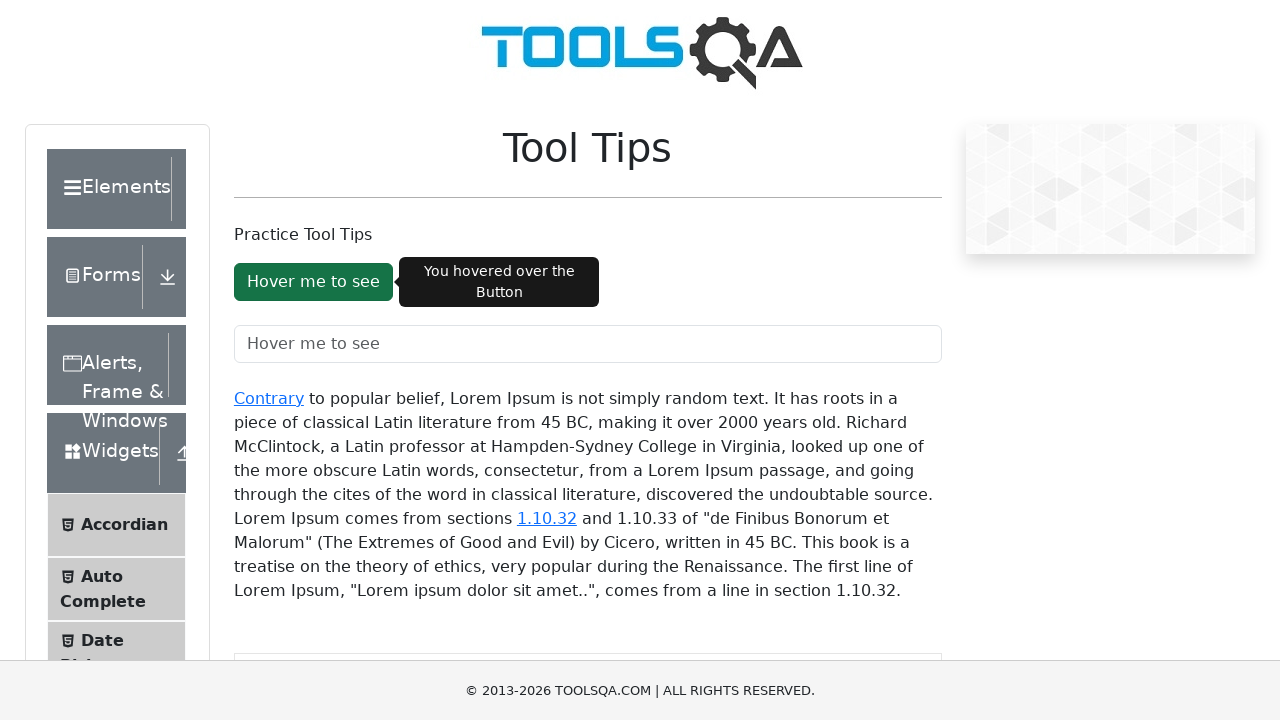